Tests right-click context menu interaction on a course content page by clicking a title element, then right-clicking on an Interview Questions link and selecting an option from the context menu

Starting URL: http://greenstech.in/selenium-course-content.html

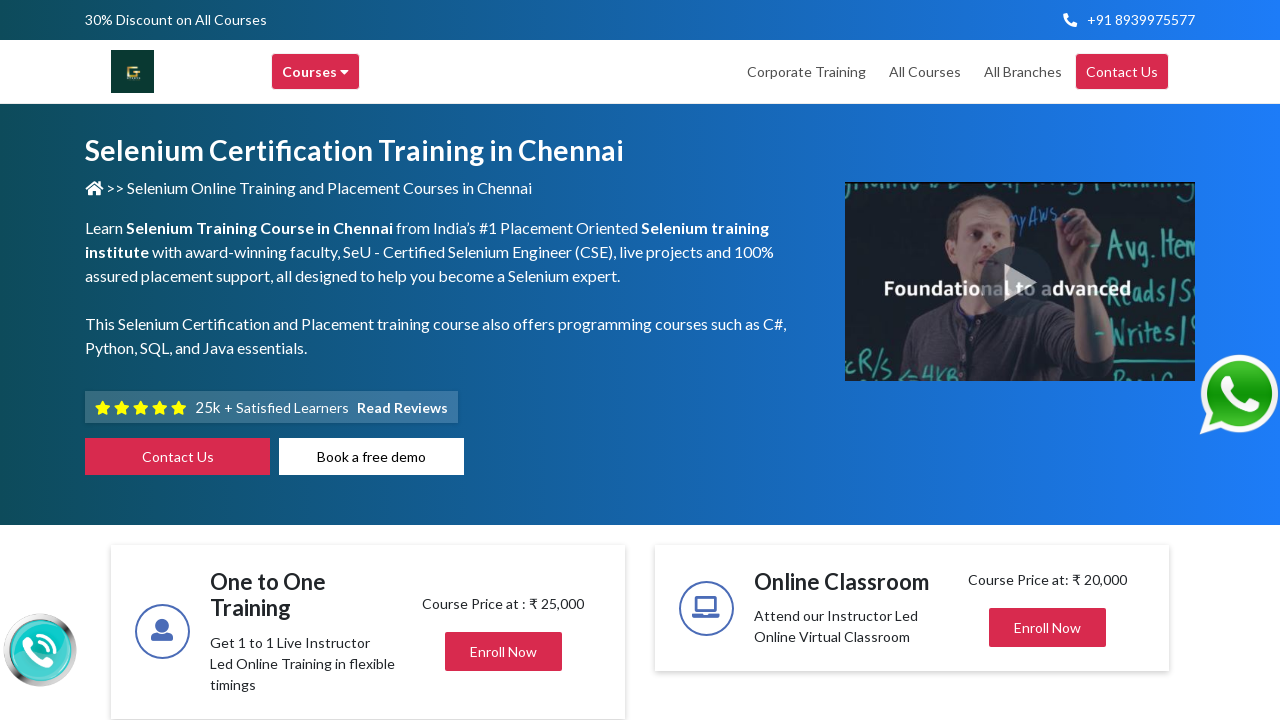

Clicked on the title element at (1024, 360) on h2.title.mb-0.center
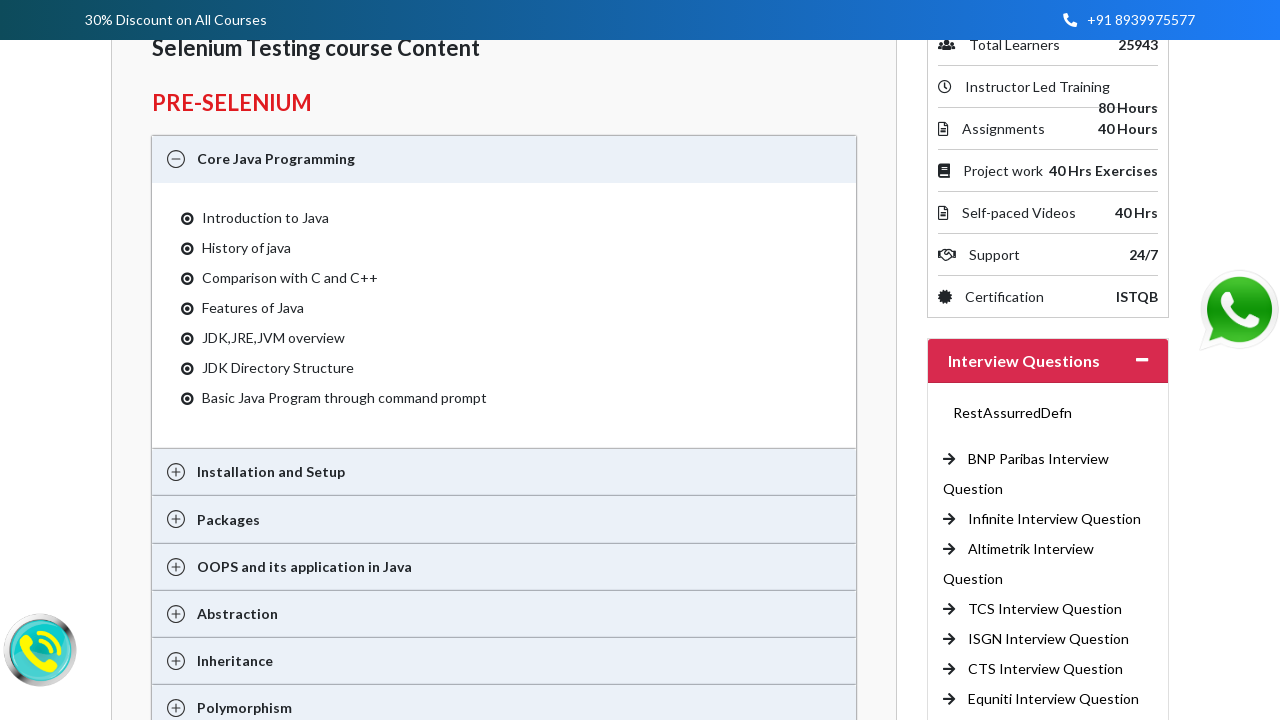

Right-clicked on the 6th Interview Questions link to open context menu at (1046, 669) on (//a[@title='Interview Questions'])[6]
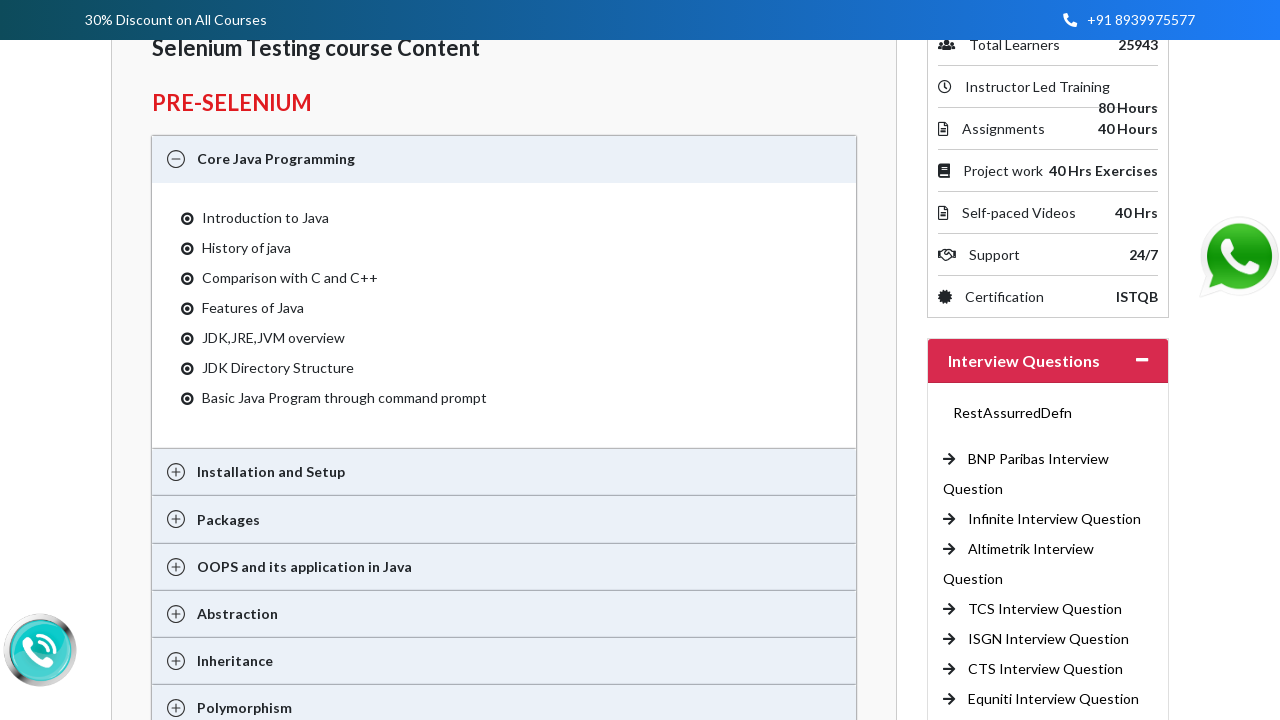

Pressed ArrowDown once in context menu
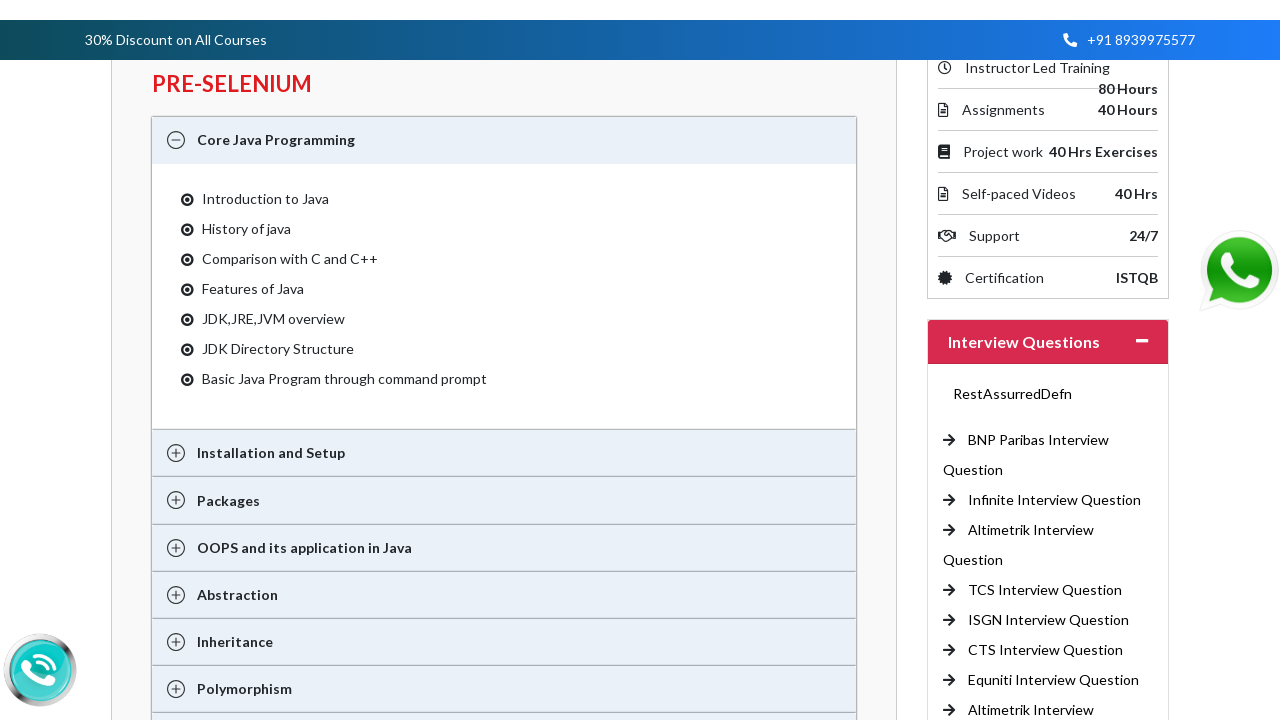

Pressed ArrowDown twice in context menu
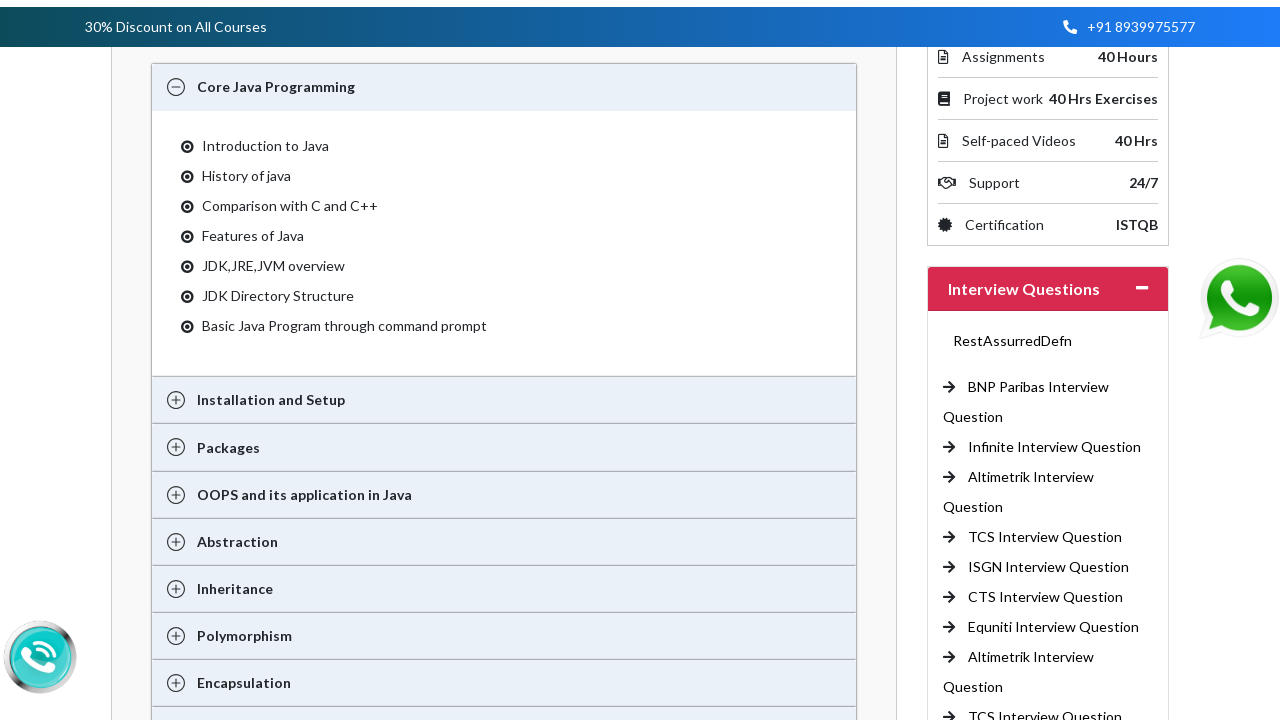

Pressed Enter to select the context menu option
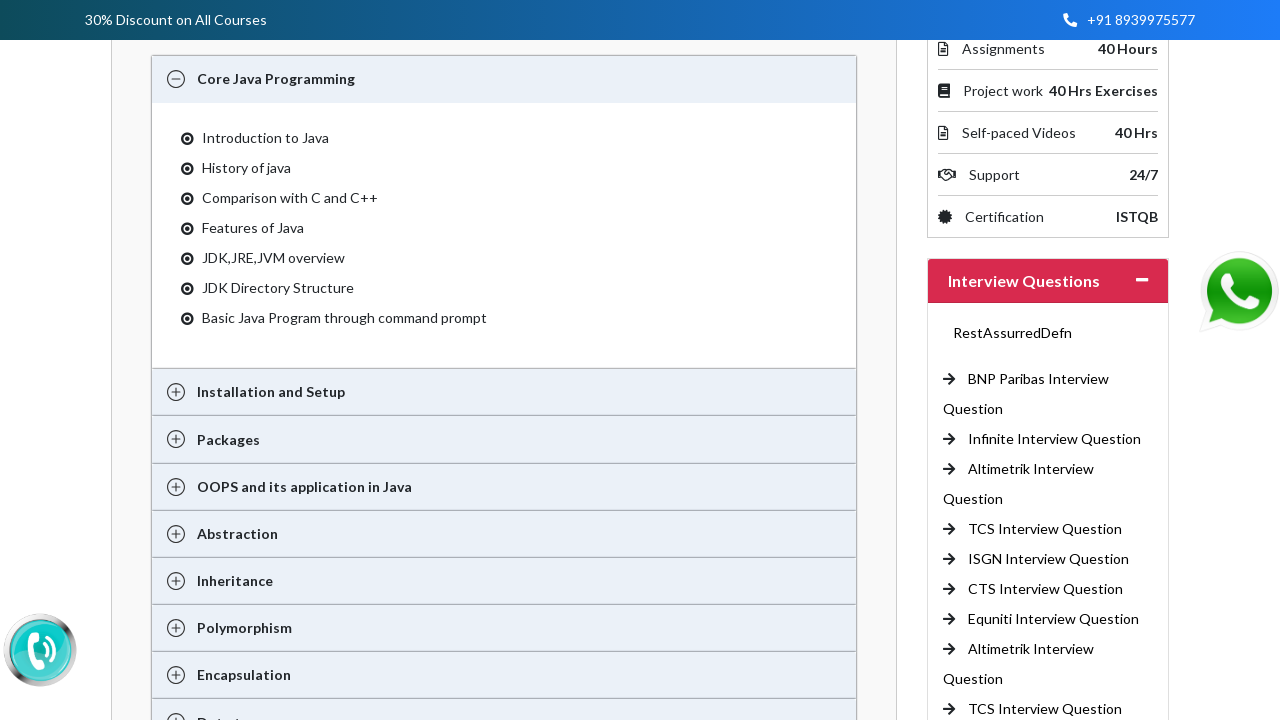

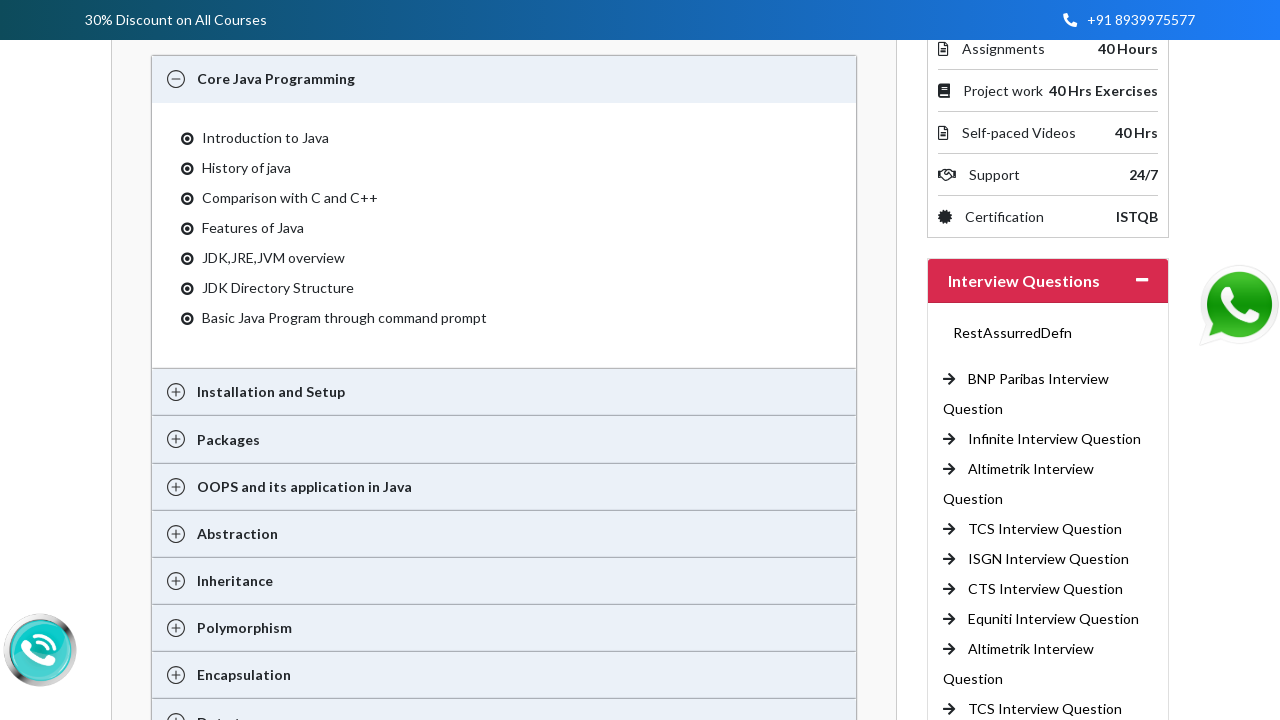